Tests checking a radio button on the practice page

Starting URL: https://codenboxautomationlab.com/practice/

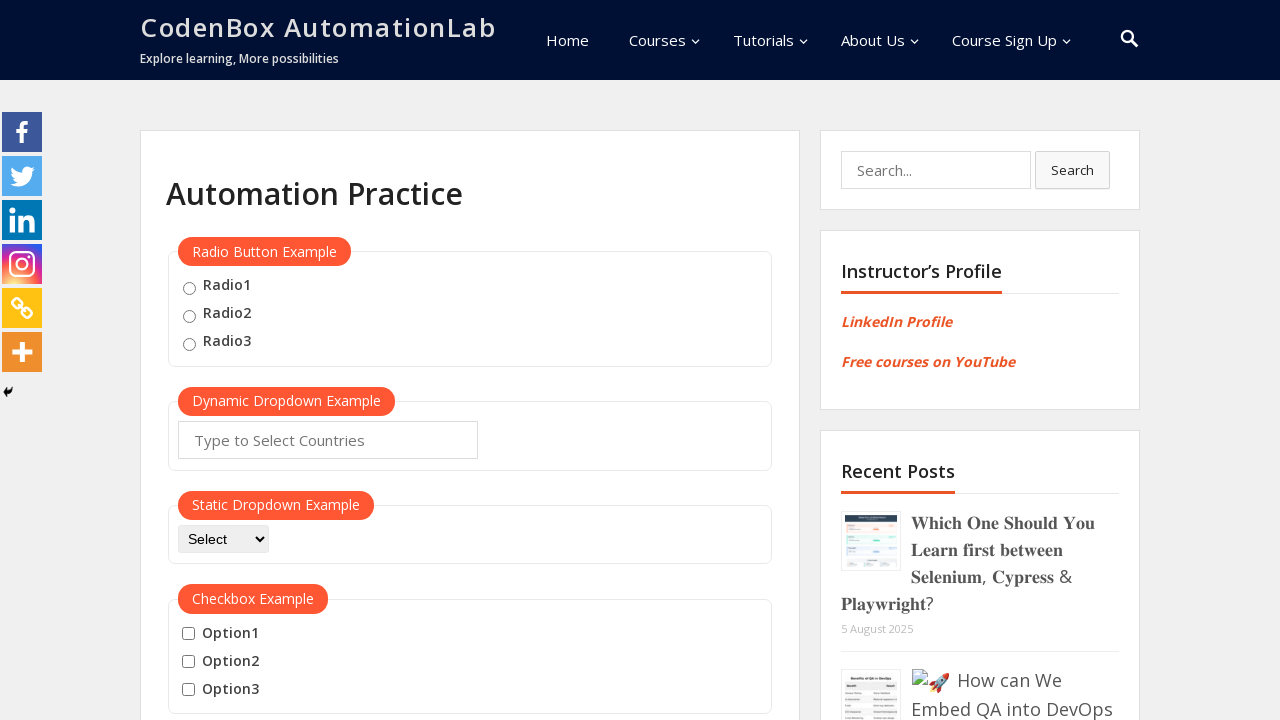

Checked radio button option 2 on the practice page at (189, 316) on input[value="radio2"]
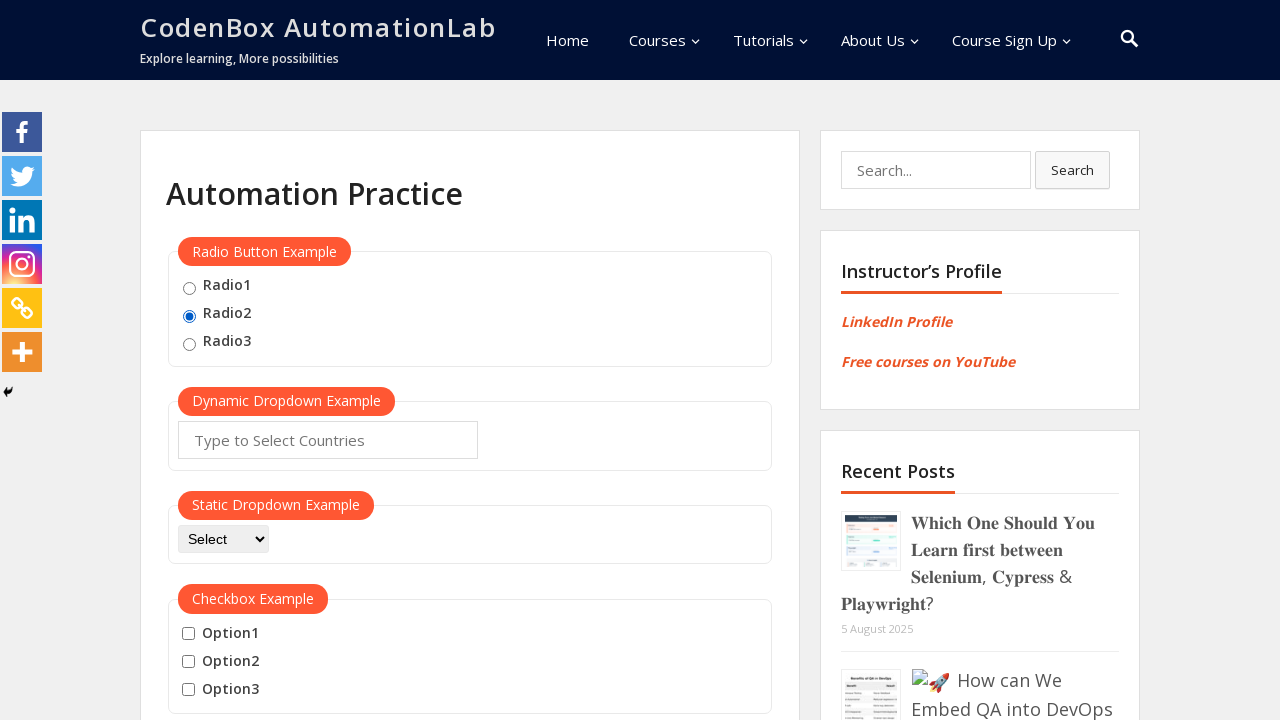

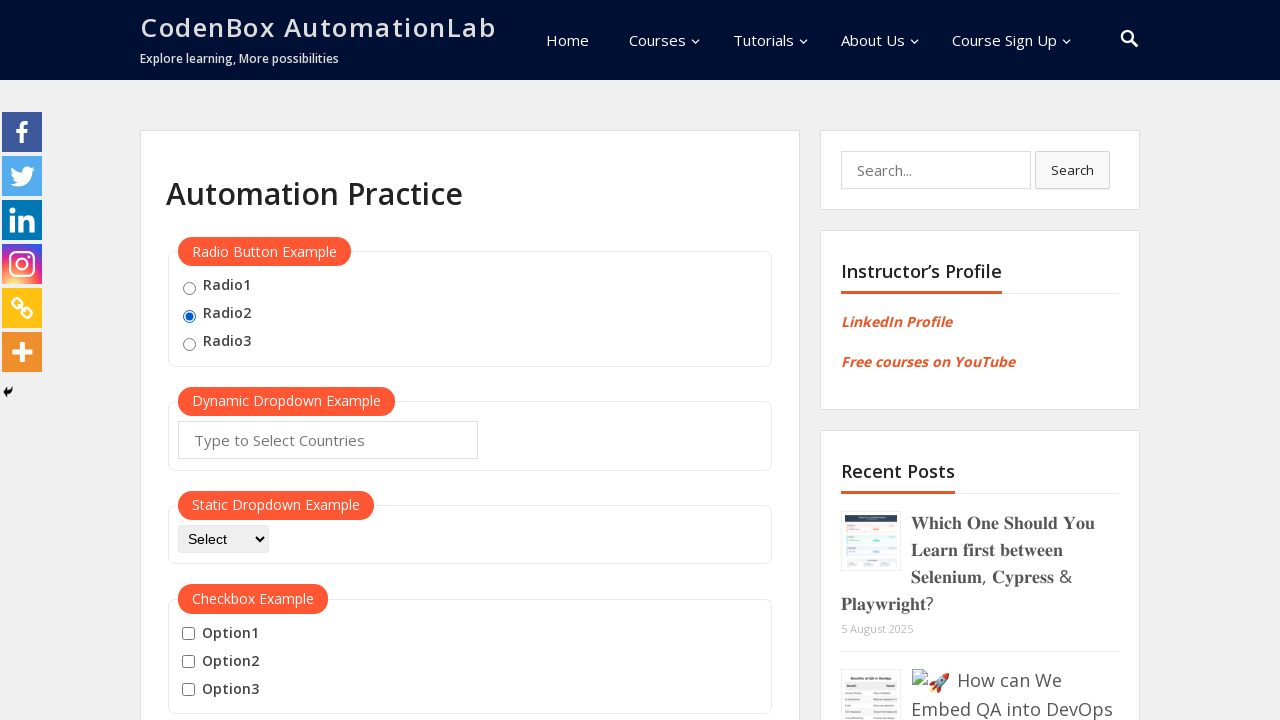